Tests tab switching by clicking a link that opens a new tab and switching to that tab

Starting URL: https://omayo.blogspot.com

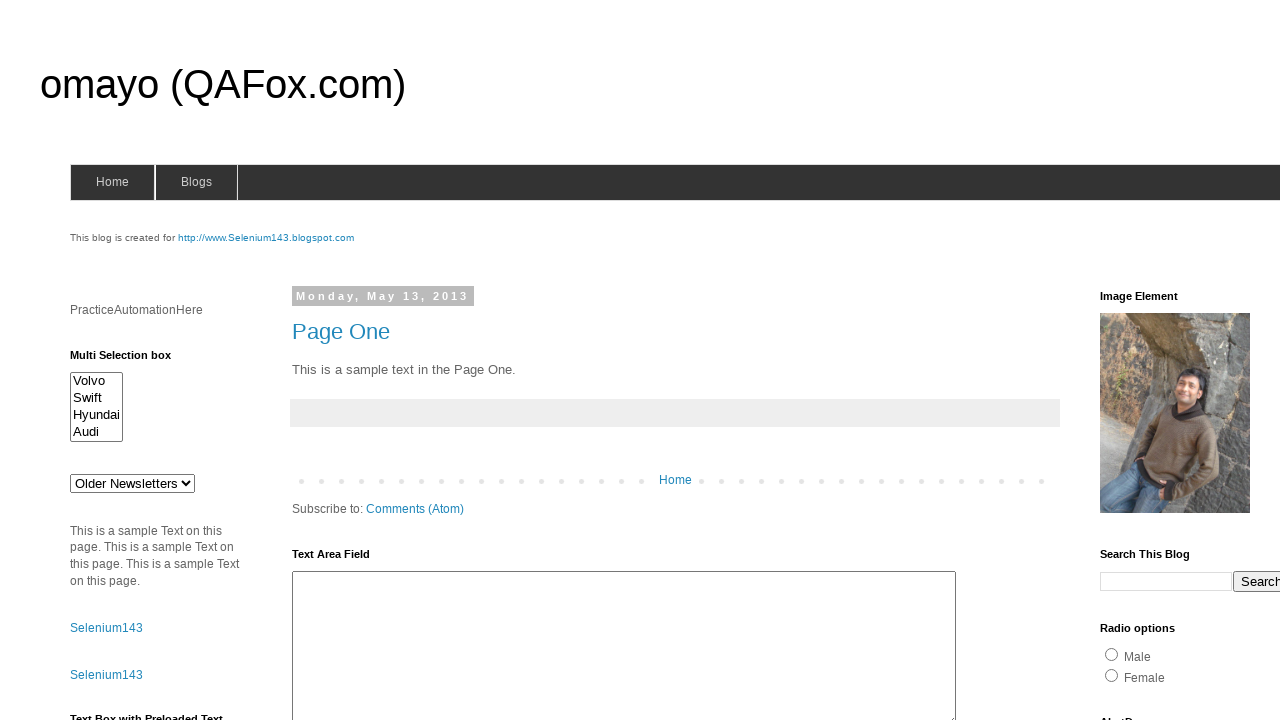

Clicked link that opens new tab at (266, 238) on xpath=//*[@id='selenium143']
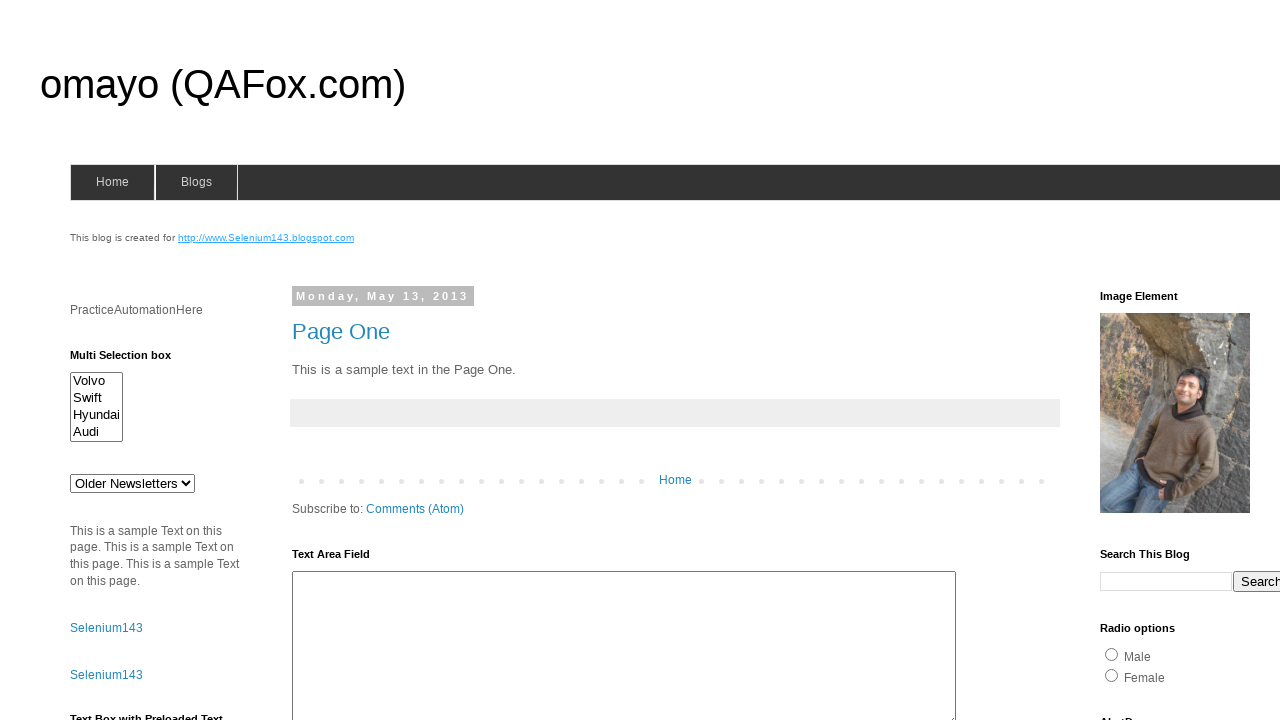

Retrieved new tab/page from popup
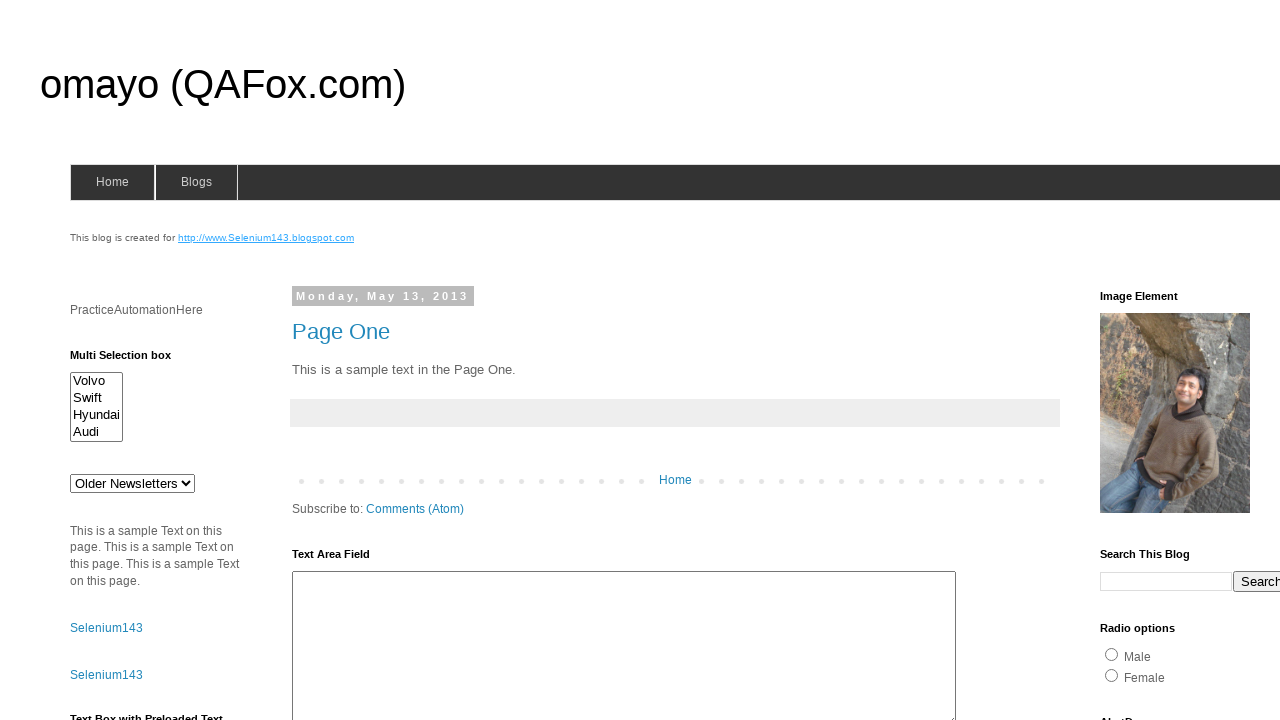

New tab page loaded successfully
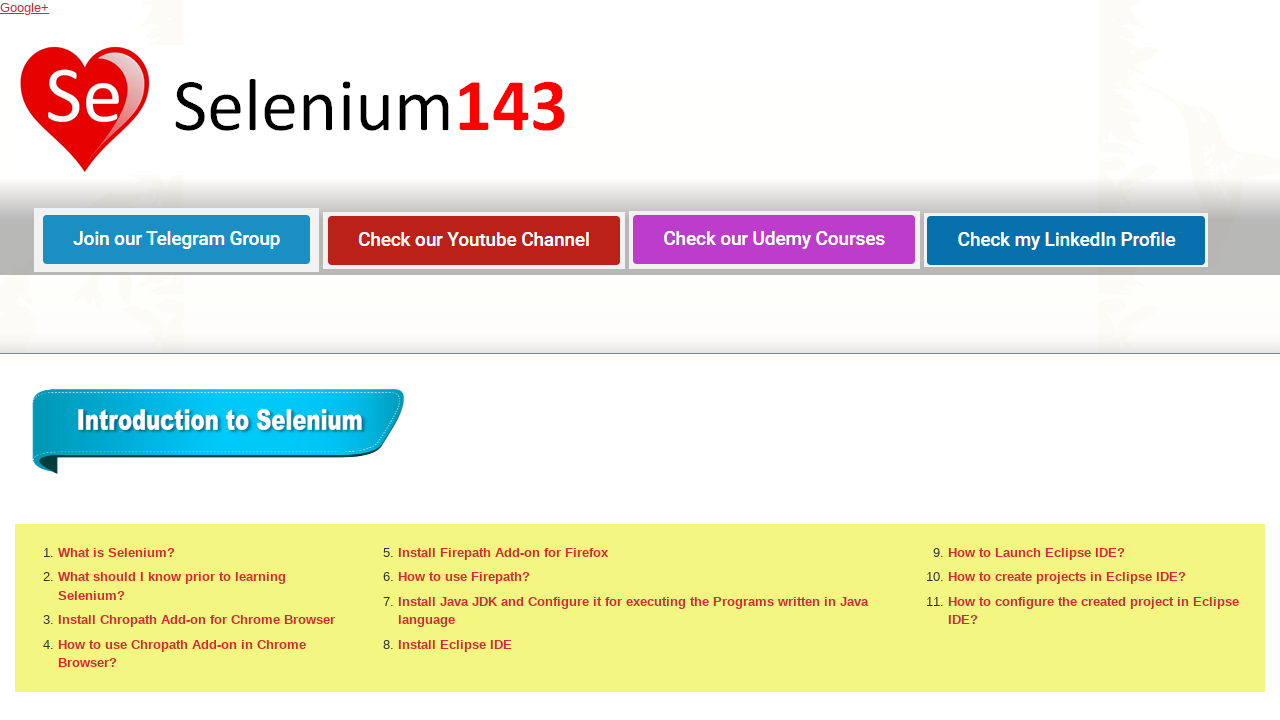

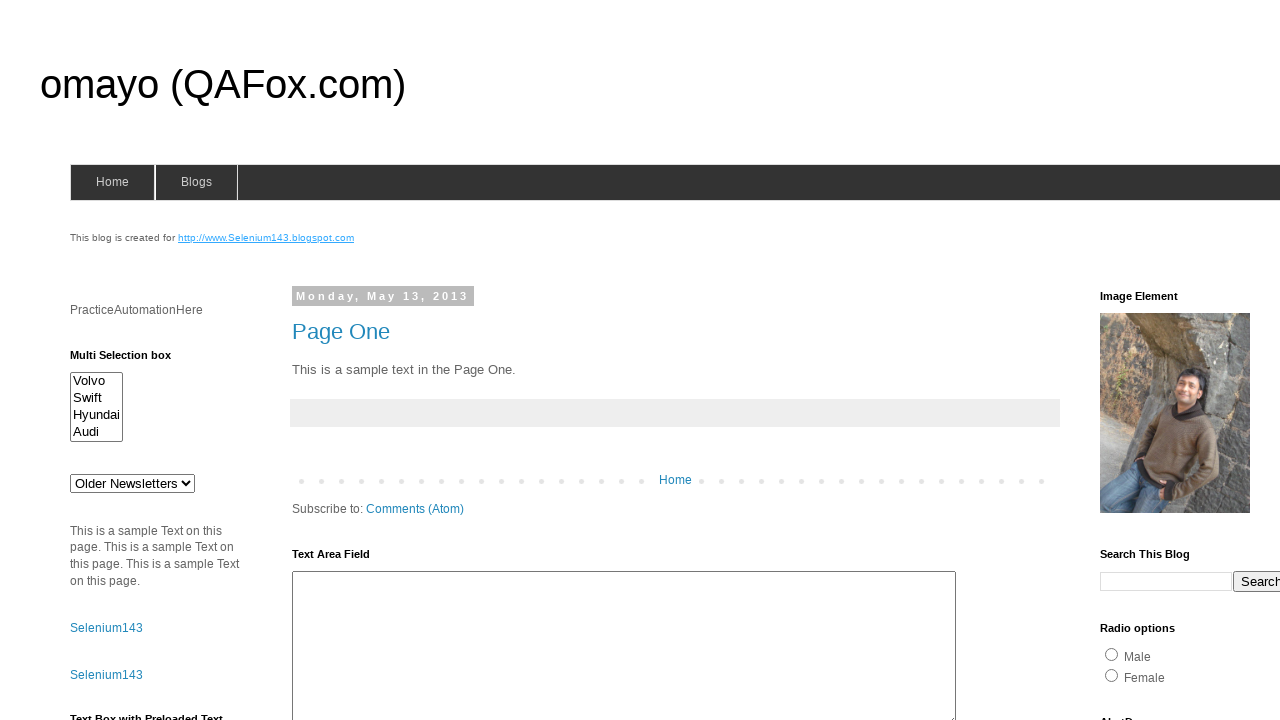